Tests interaction with dynamically appearing elements by waiting for a button to become visible and clicking it

Starting URL: https://demoqa.com/dynamic-properties

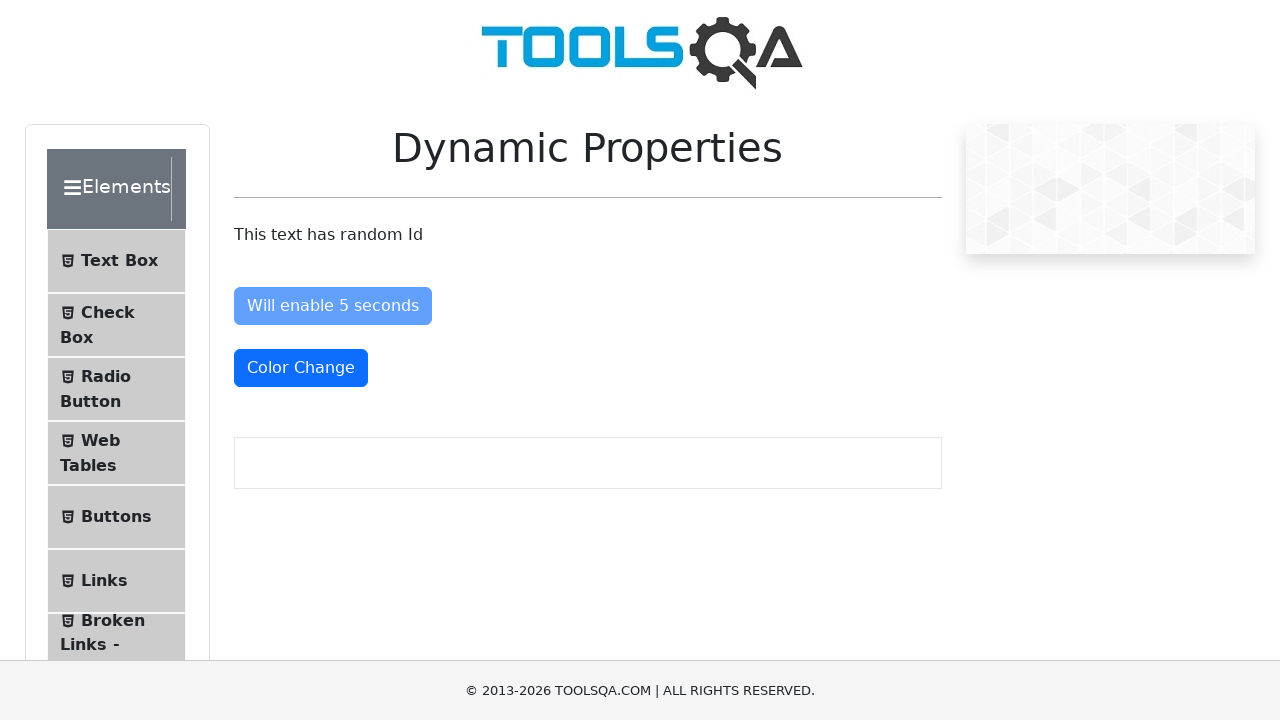

Waited for dynamically visible button to appear on the page
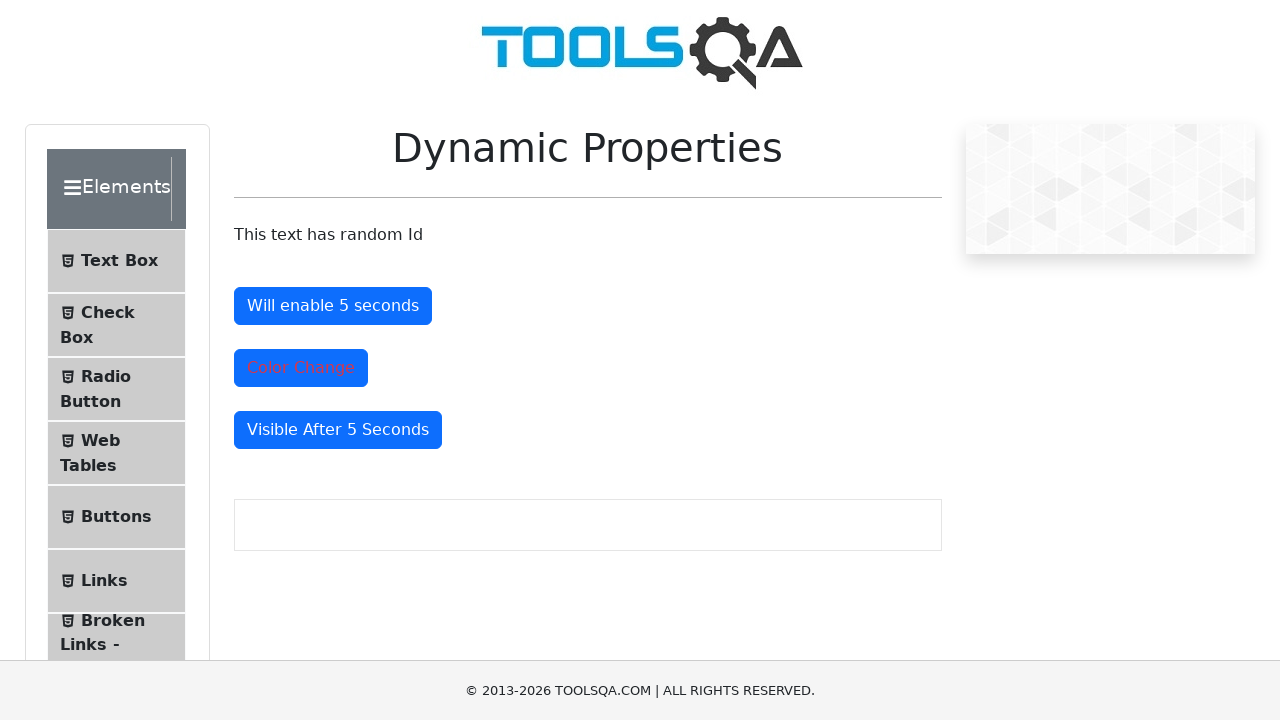

Clicked the dynamically visible button at (338, 430) on #visibleAfter
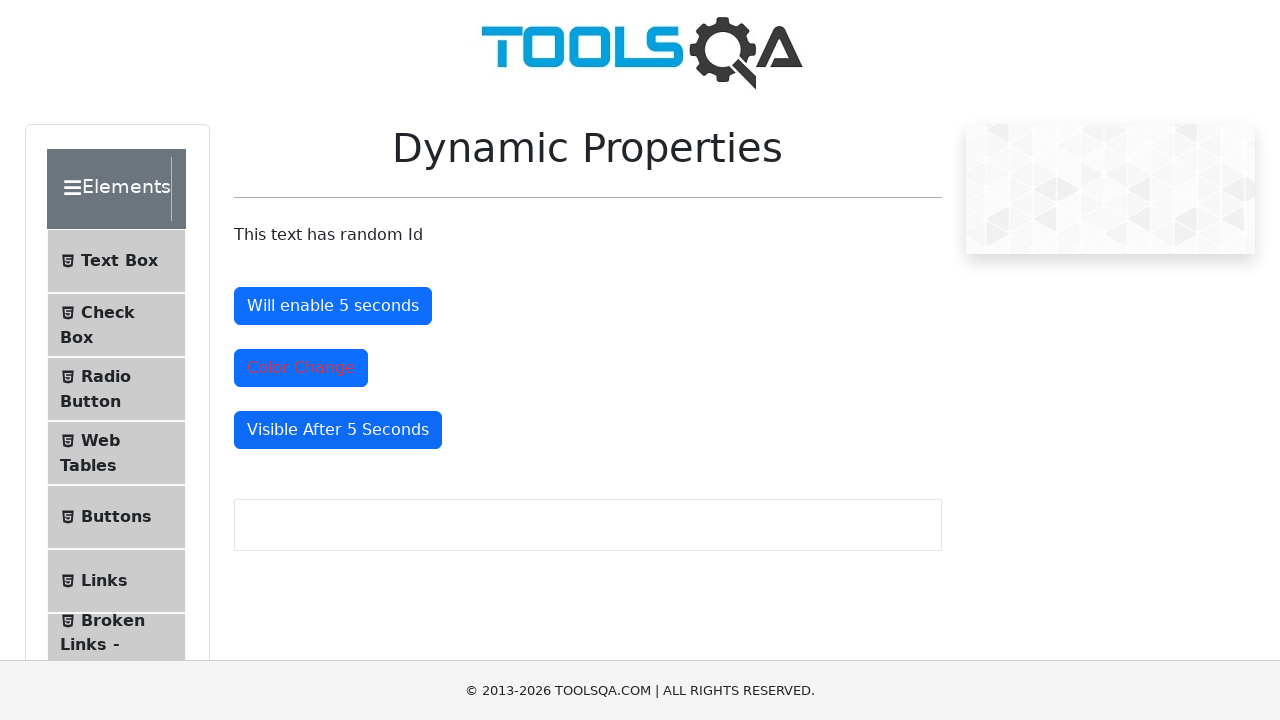

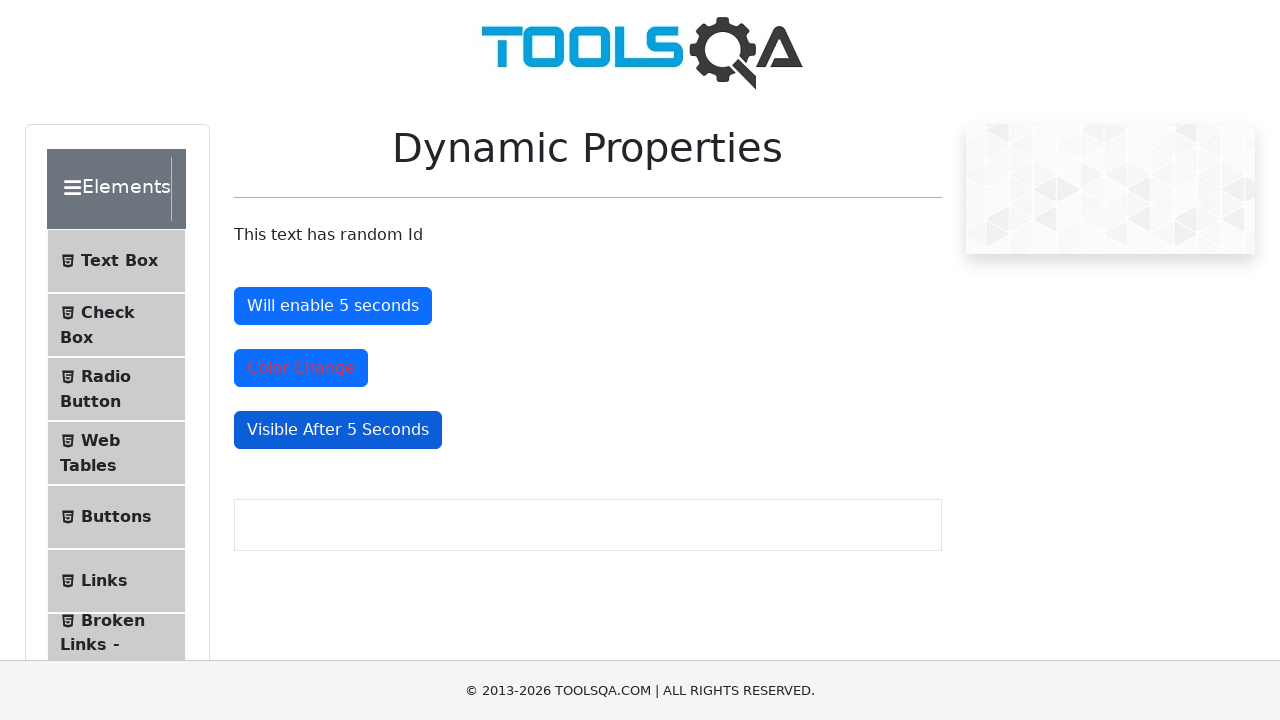